Tests confirmation alert handling by clicking a button and dismissing the confirmation dialog.

Starting URL: https://testautomationpractice.blogspot.com/

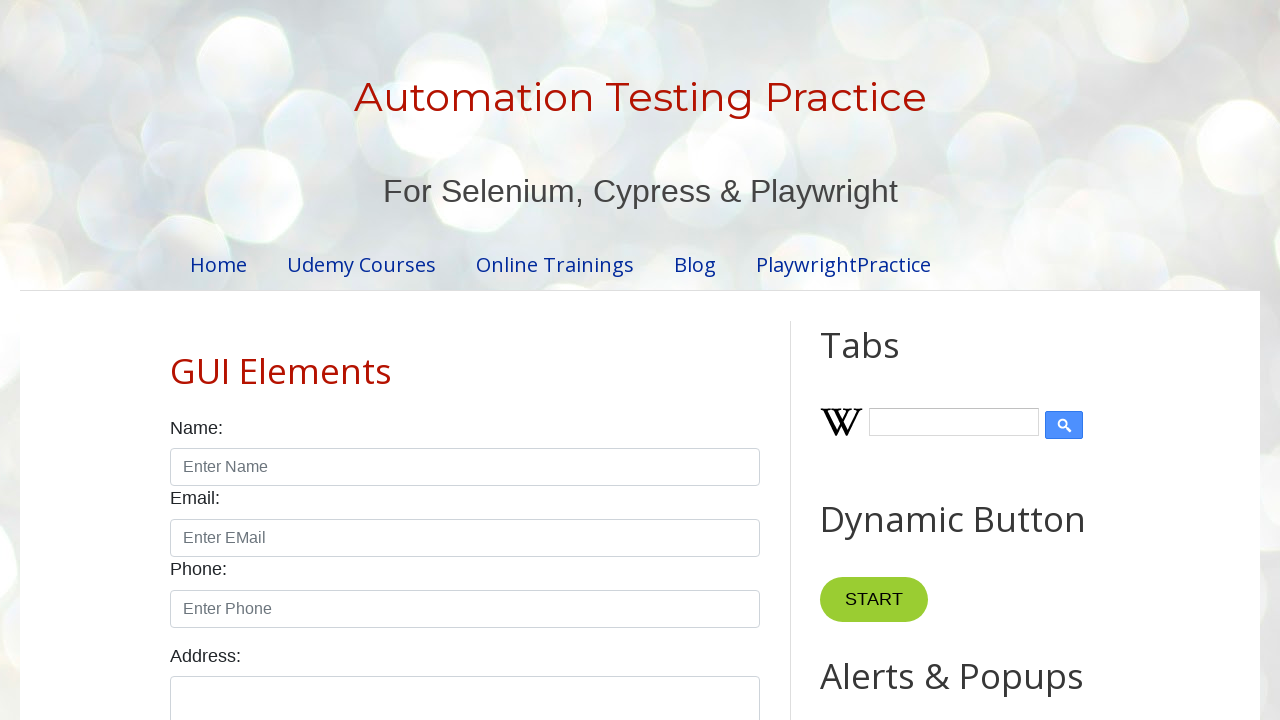

Set up dialog handler to dismiss confirmation alerts
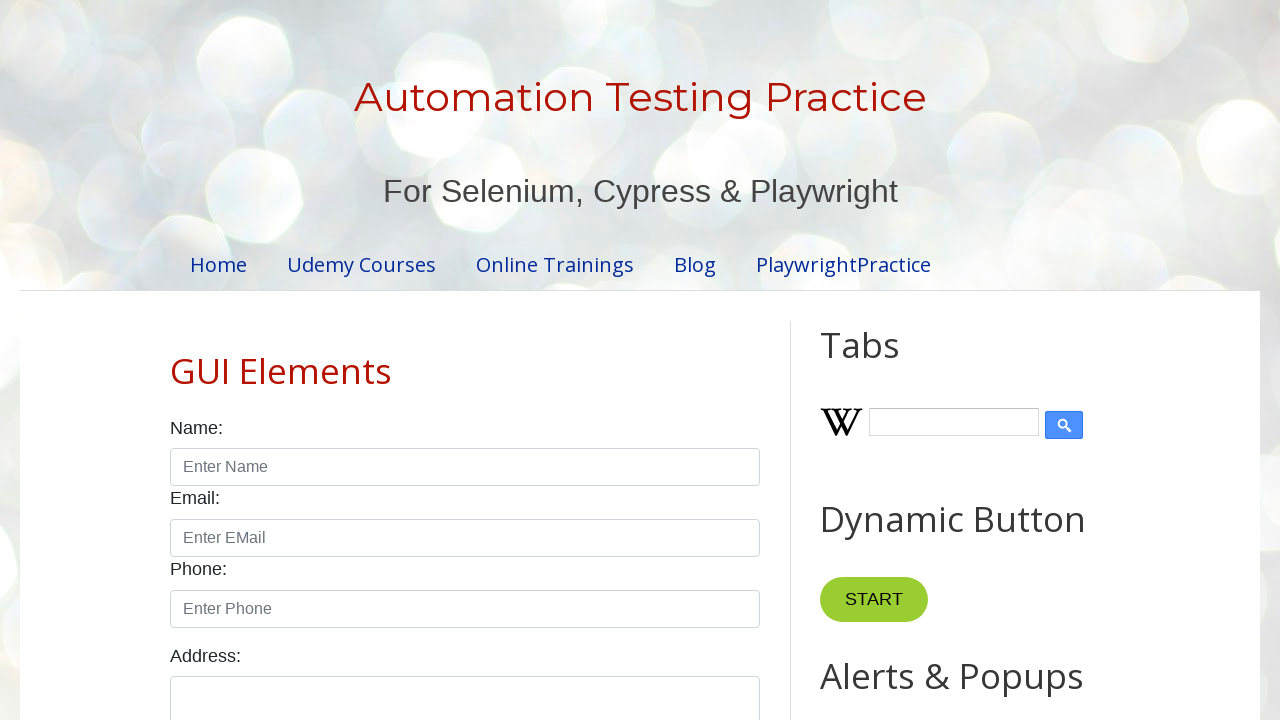

Clicked the Confirmation Alert button at (912, 360) on internal:role=button[name="Confirmation Alert"i]
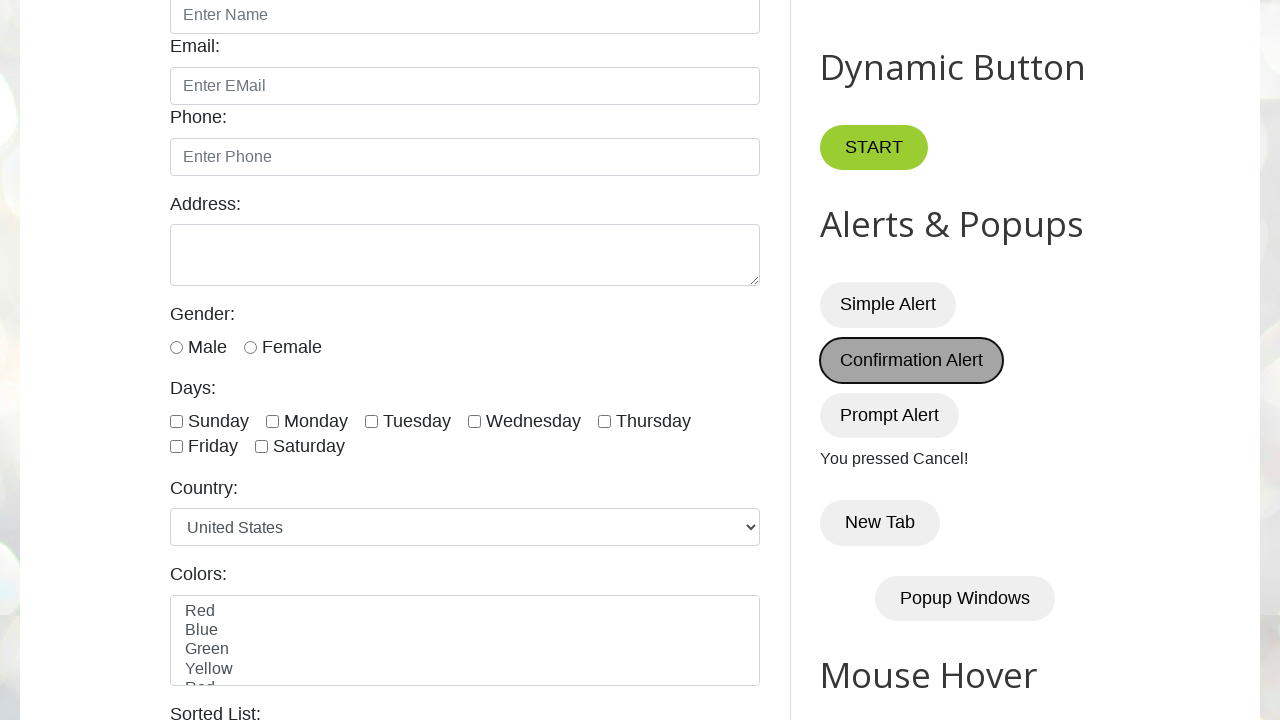

Waited 500ms for dialog processing to complete
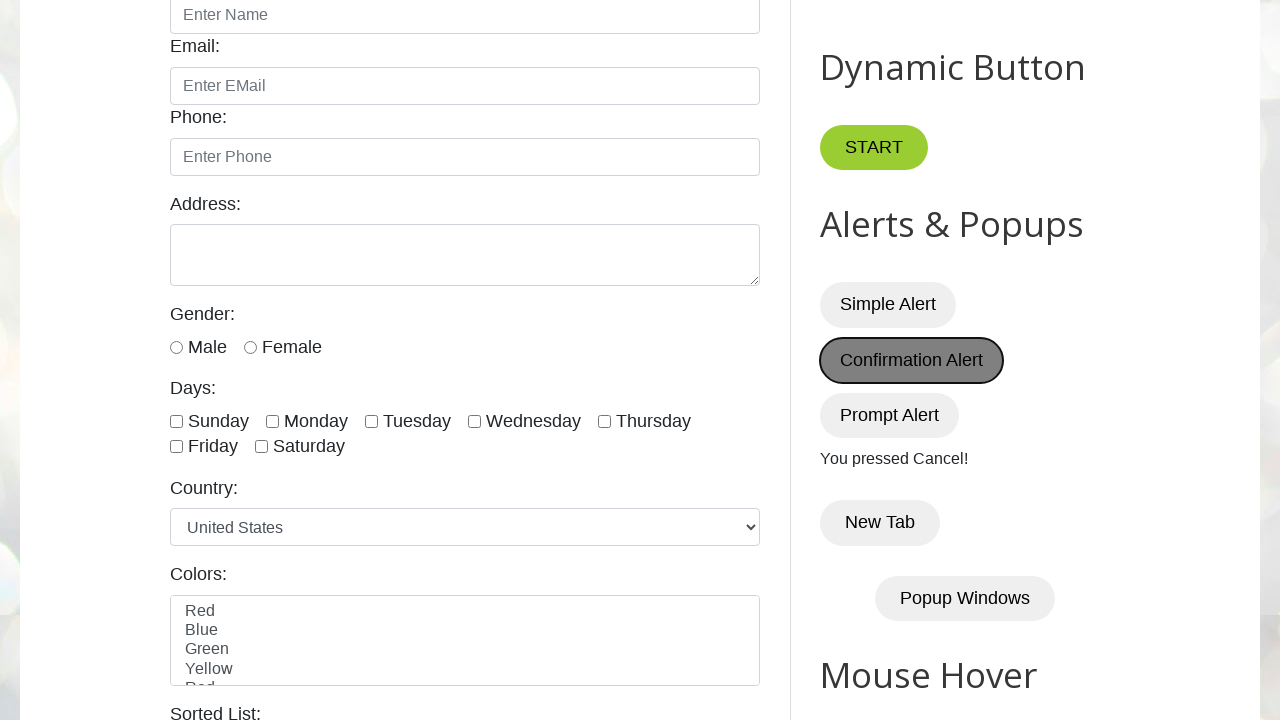

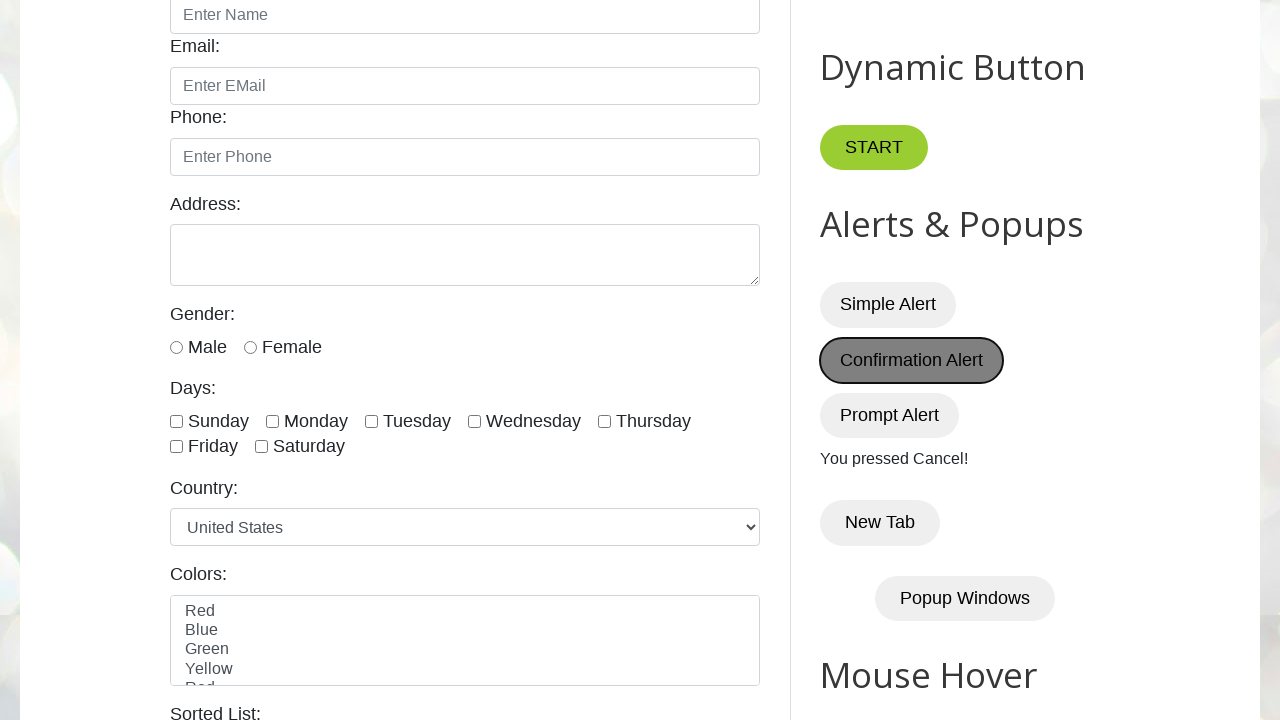